Tests the Playwright homepage by verifying the title contains "Playwright", checking that the "Get started" link has the correct href attribute, clicking it, and verifying navigation to the intro page.

Starting URL: https://playwright.dev

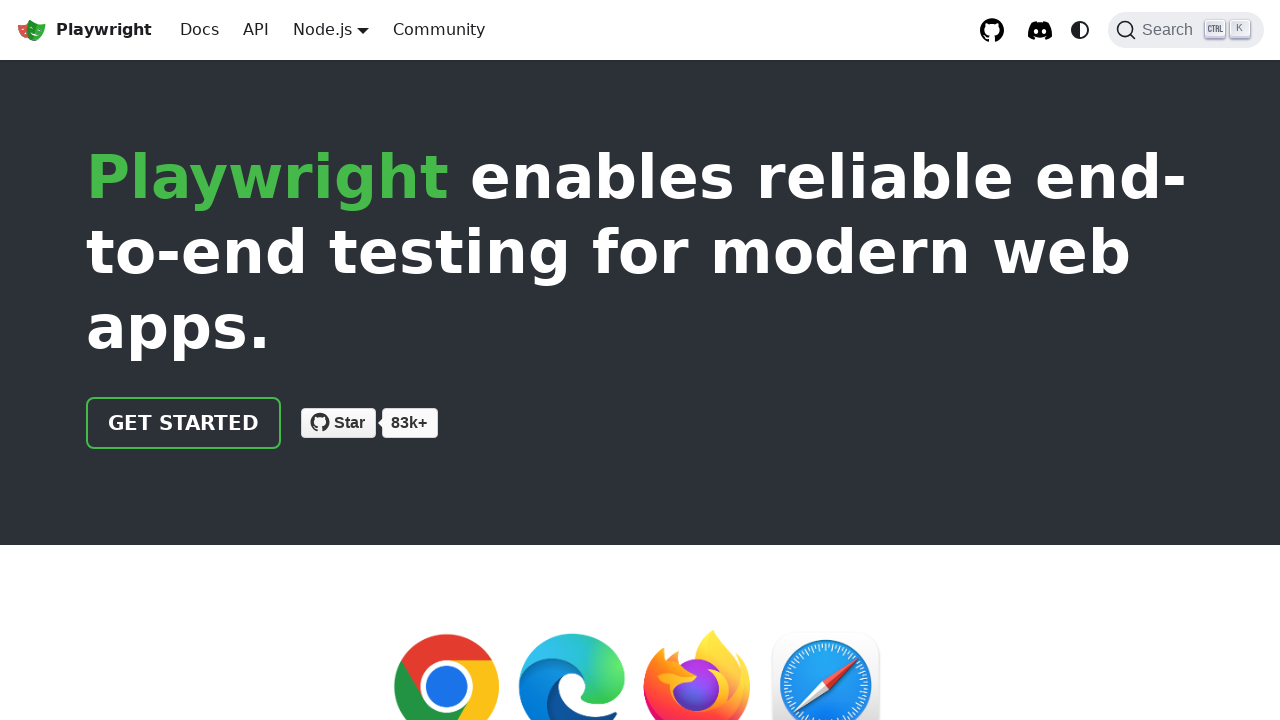

Verified page title contains 'Playwright'
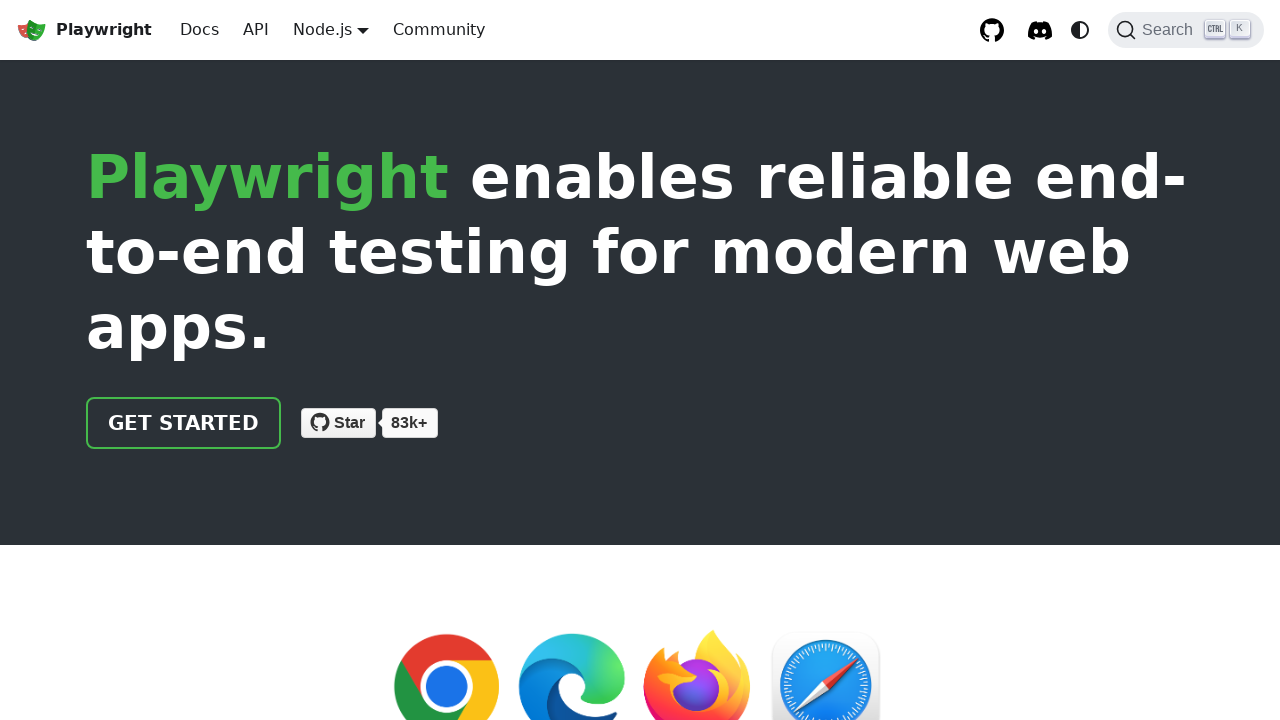

Located 'Get started' link
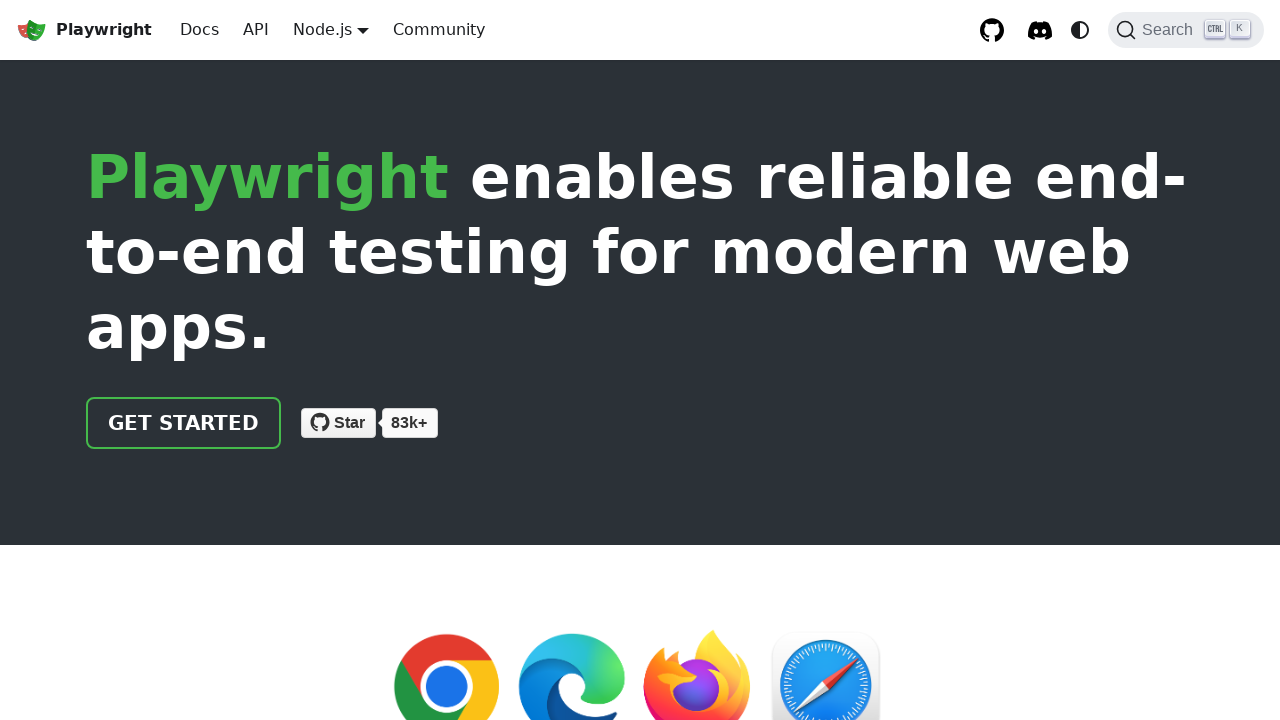

Verified 'Get started' link has href='/docs/intro'
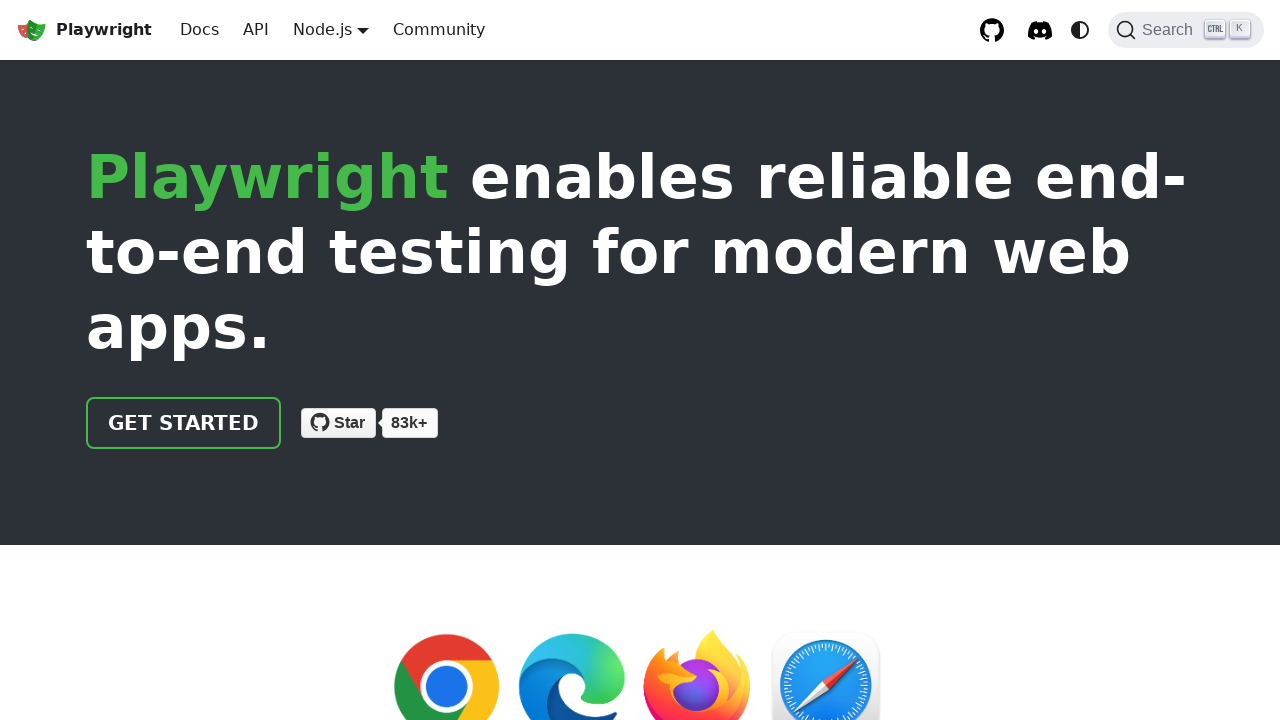

Clicked 'Get started' link at (184, 423) on internal:role=link[name="Get started"i]
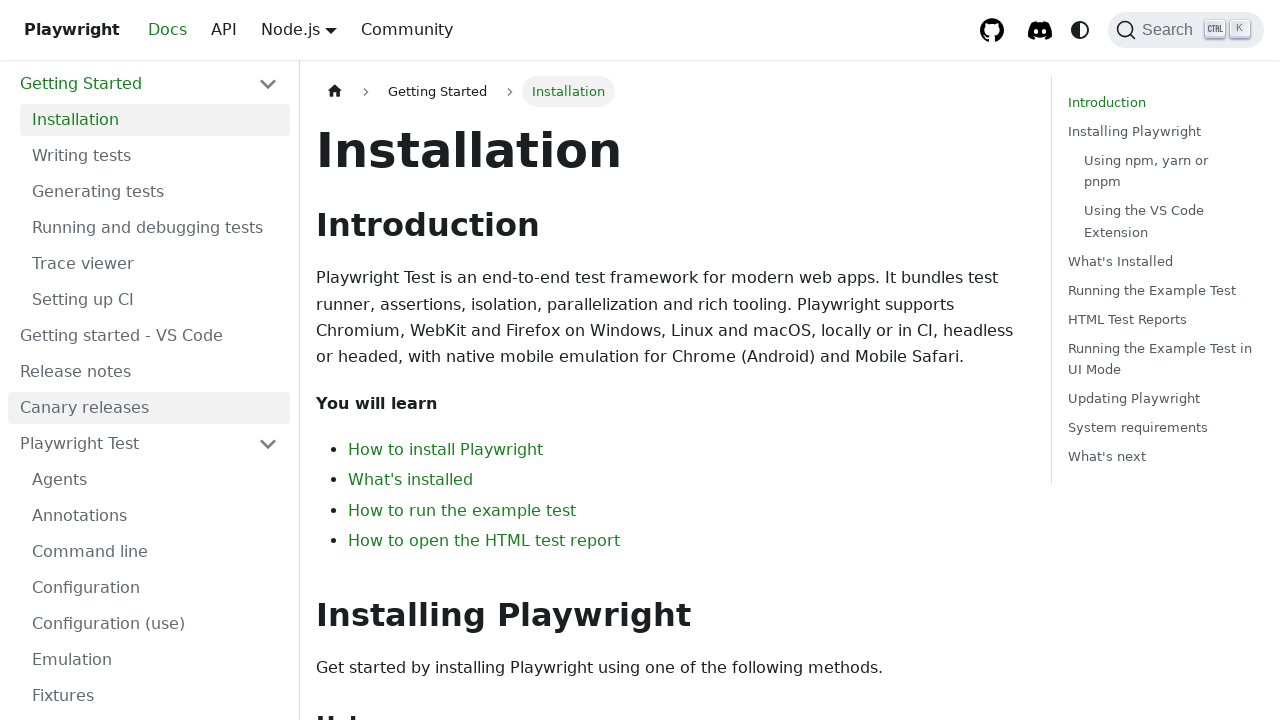

Verified navigation to intro page (URL contains 'intro')
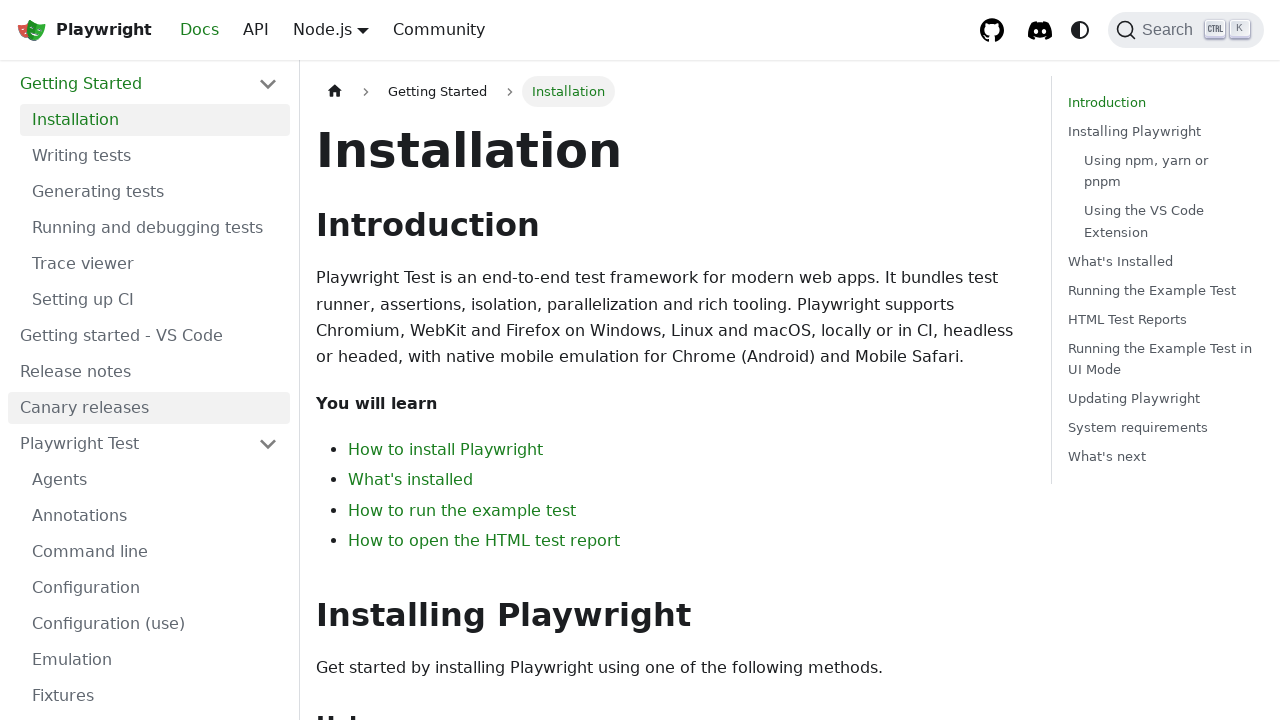

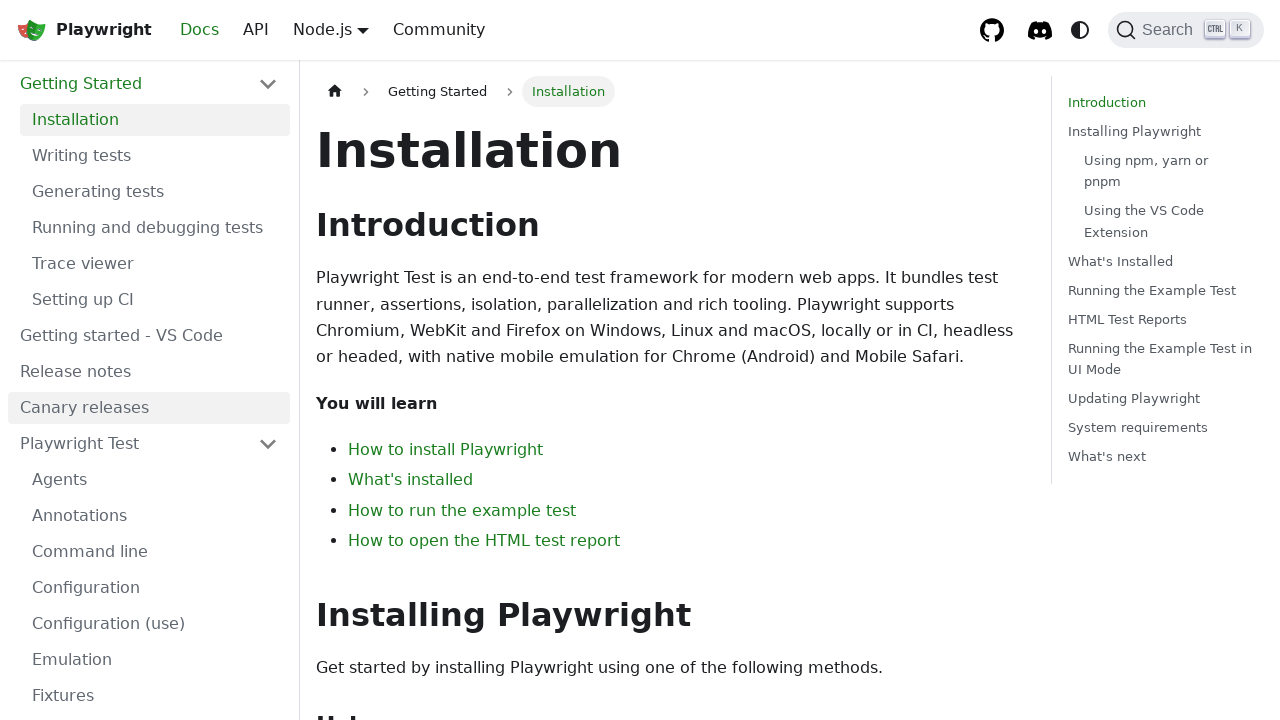